Navigates to Form Authentication page and verifies login button is displayed

Starting URL: https://the-internet.herokuapp.com/

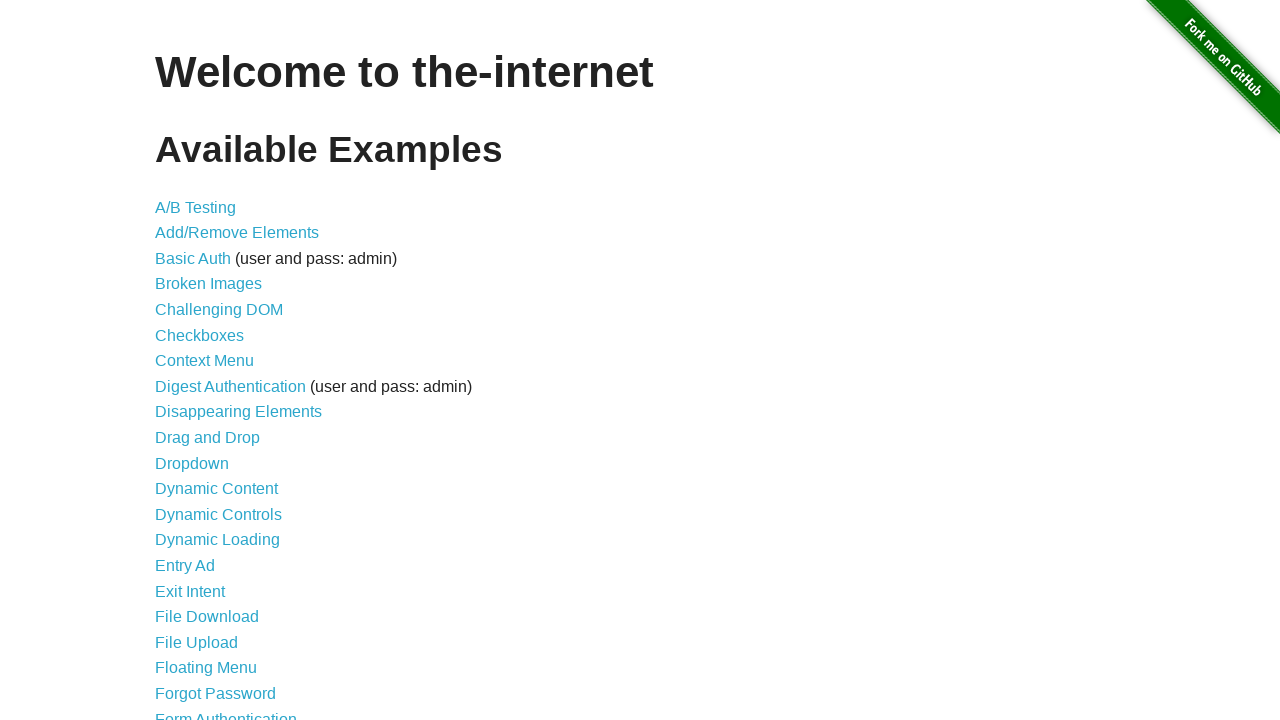

Clicked on Form Authentication link at (226, 712) on text=Form Authentication
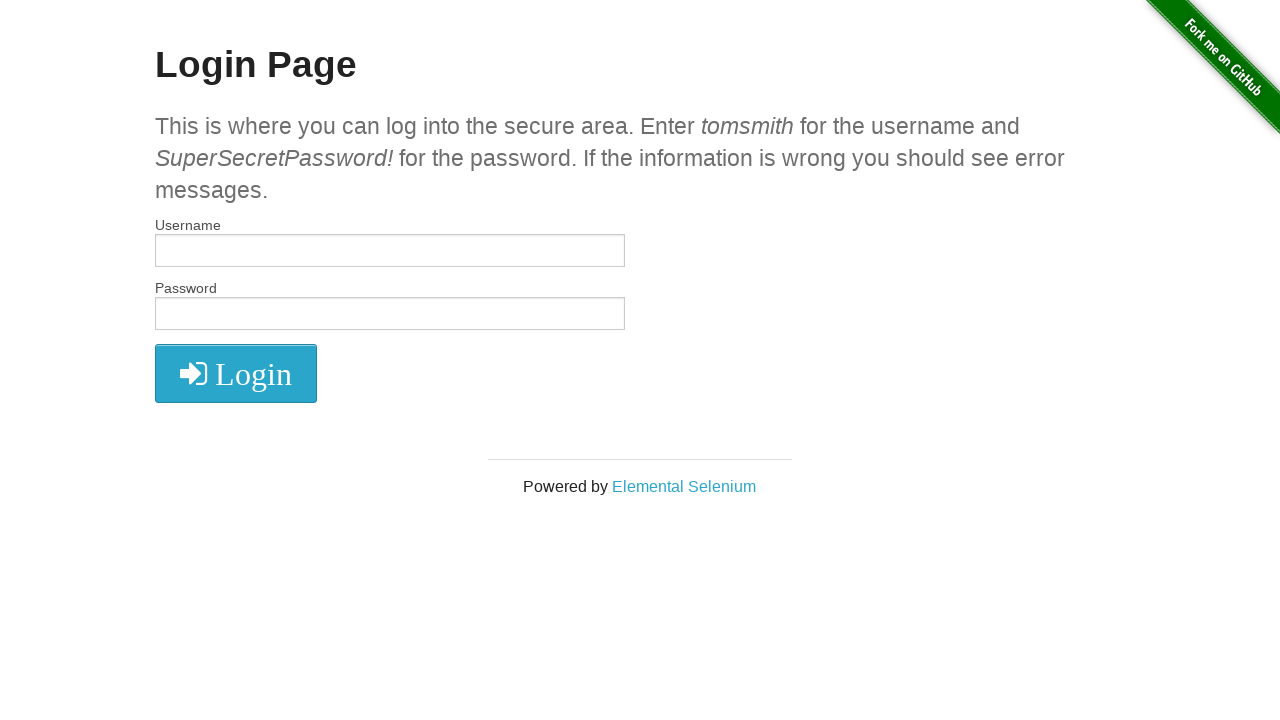

Verified login button is displayed
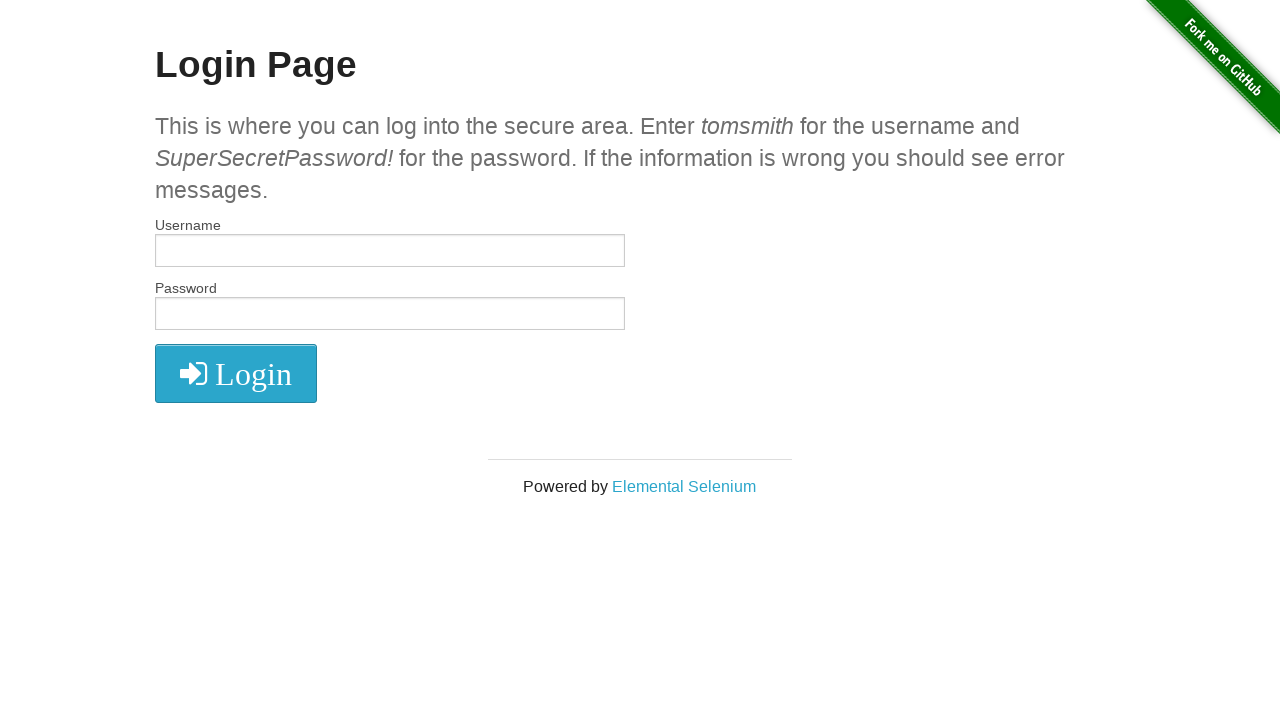

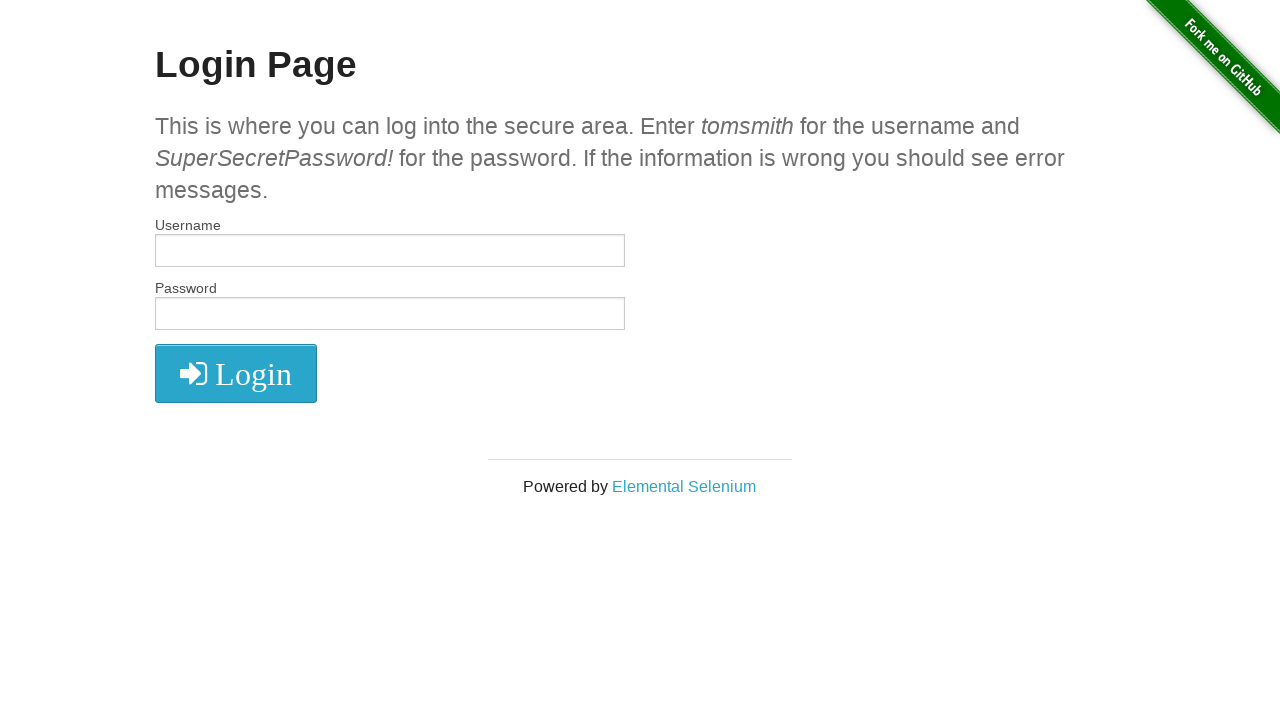